Tests entering text into a textbox after waiting for it to become visible on the page

Starting URL: http://only-testing-blog.blogspot.com/2014/01/textbox.html

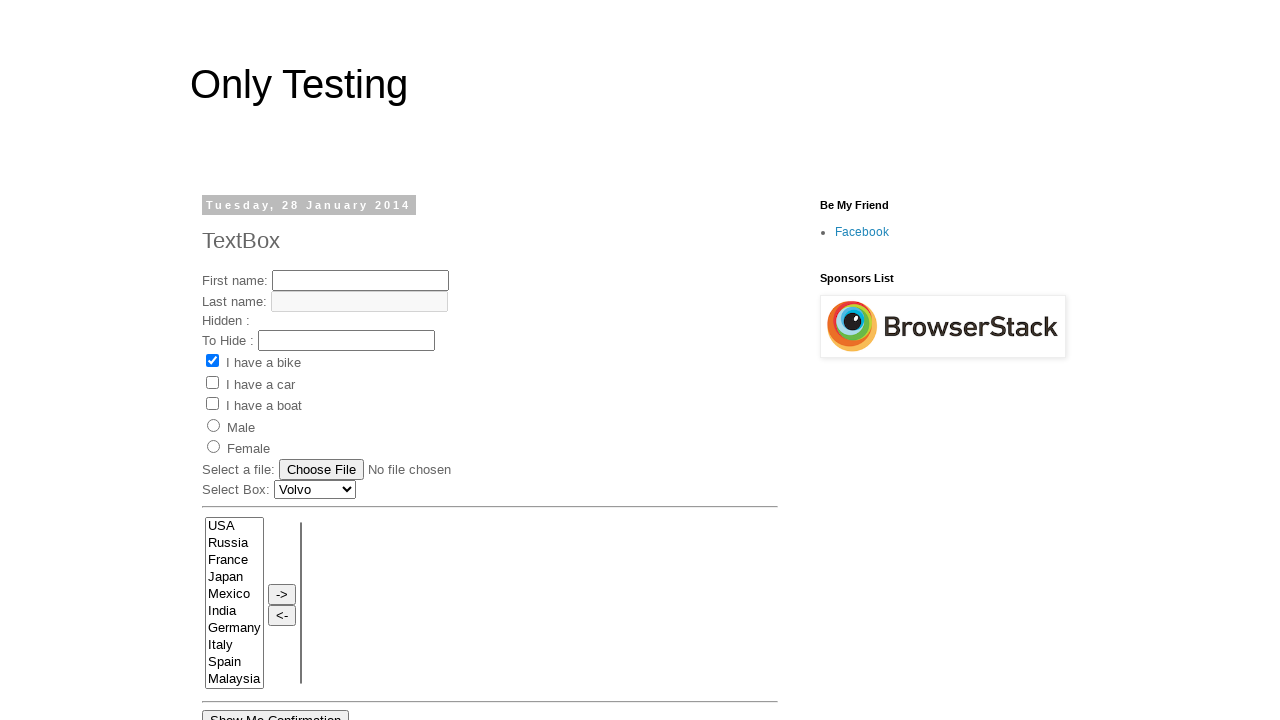

Waited for textbox #text3 to become visible
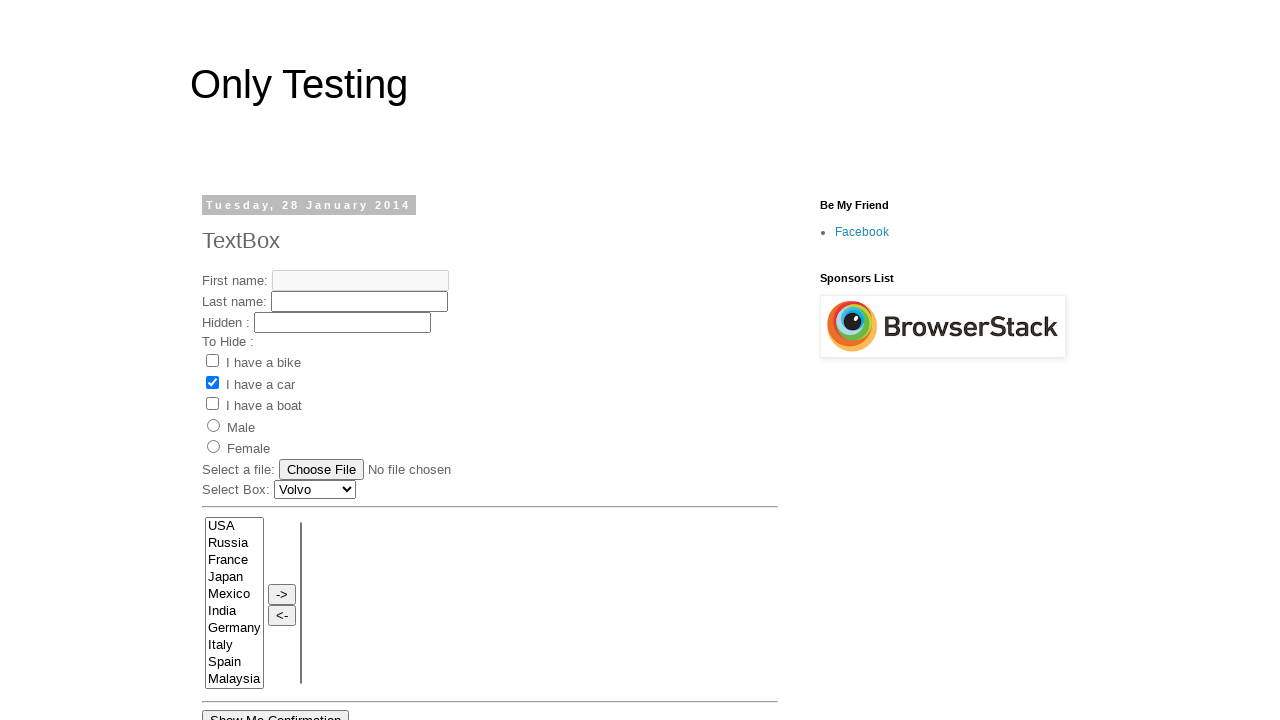

Entered text 'enter value into textbox3' into textbox #text3 on #text3
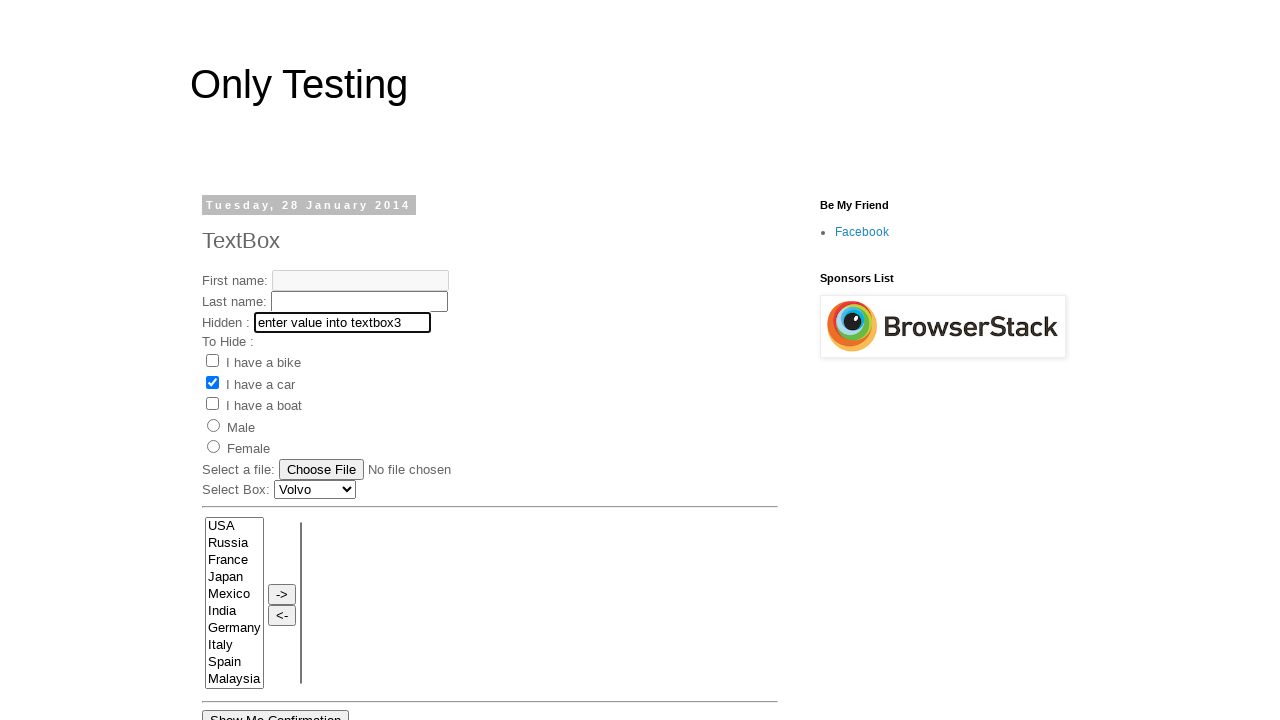

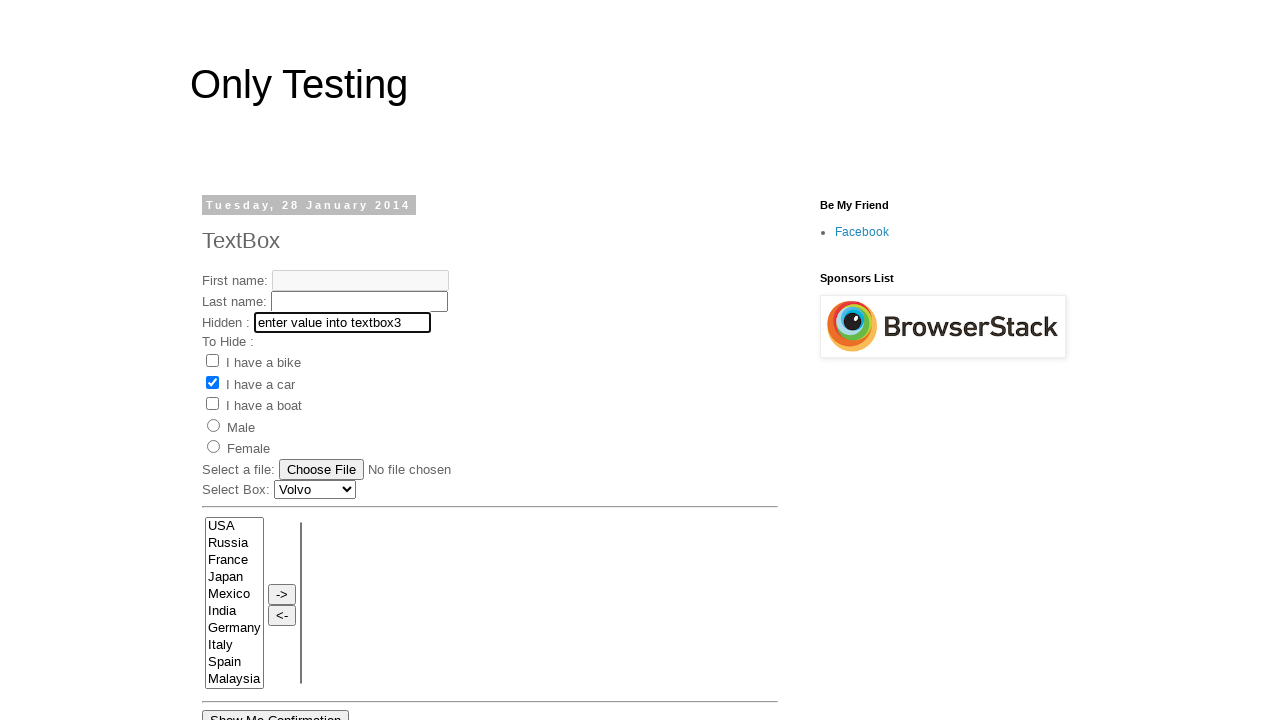